Tests filtering to display only active (non-completed) todo items.

Starting URL: https://demo.playwright.dev/todomvc

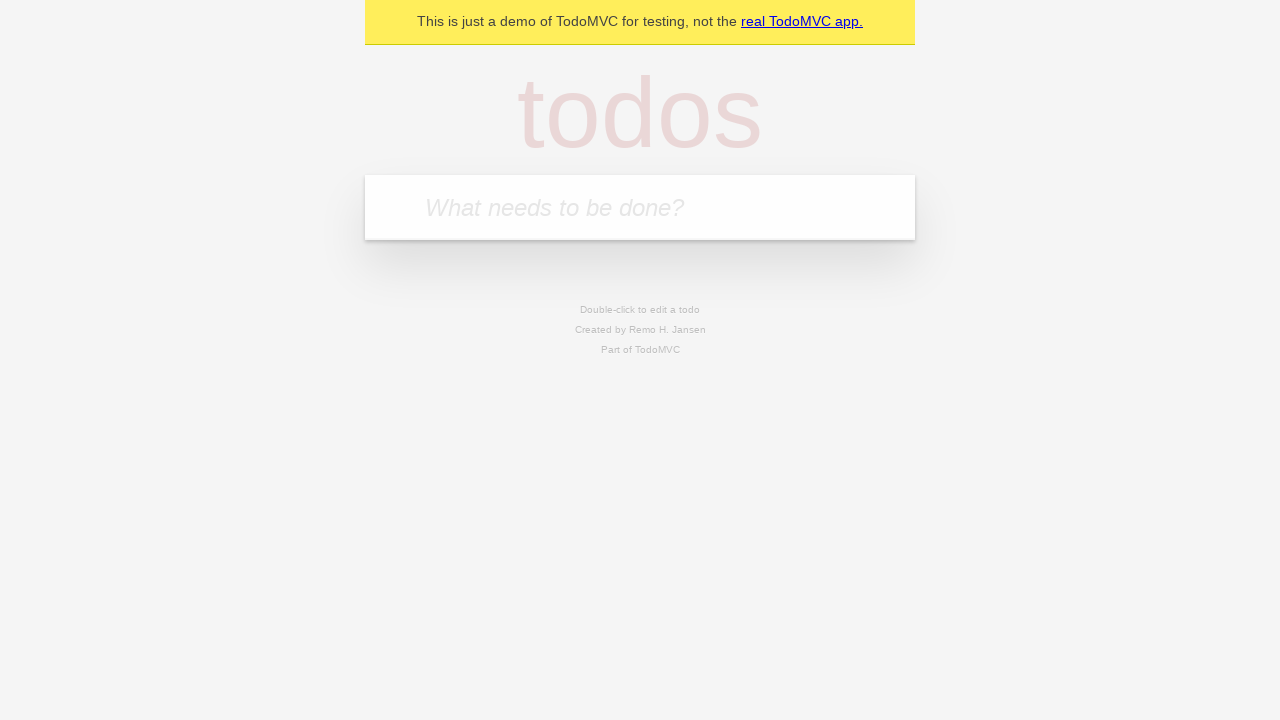

Filled todo input with 'buy some cheese' on internal:attr=[placeholder="What needs to be done?"i]
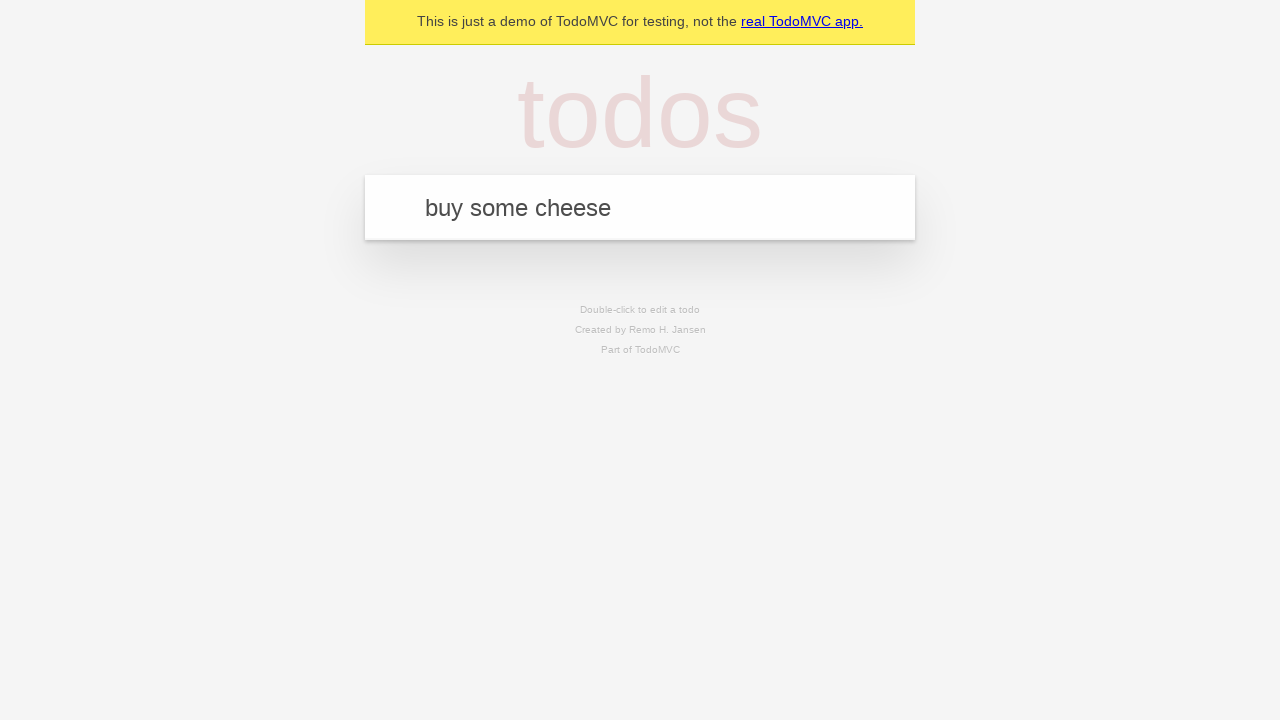

Pressed Enter to create todo 'buy some cheese' on internal:attr=[placeholder="What needs to be done?"i]
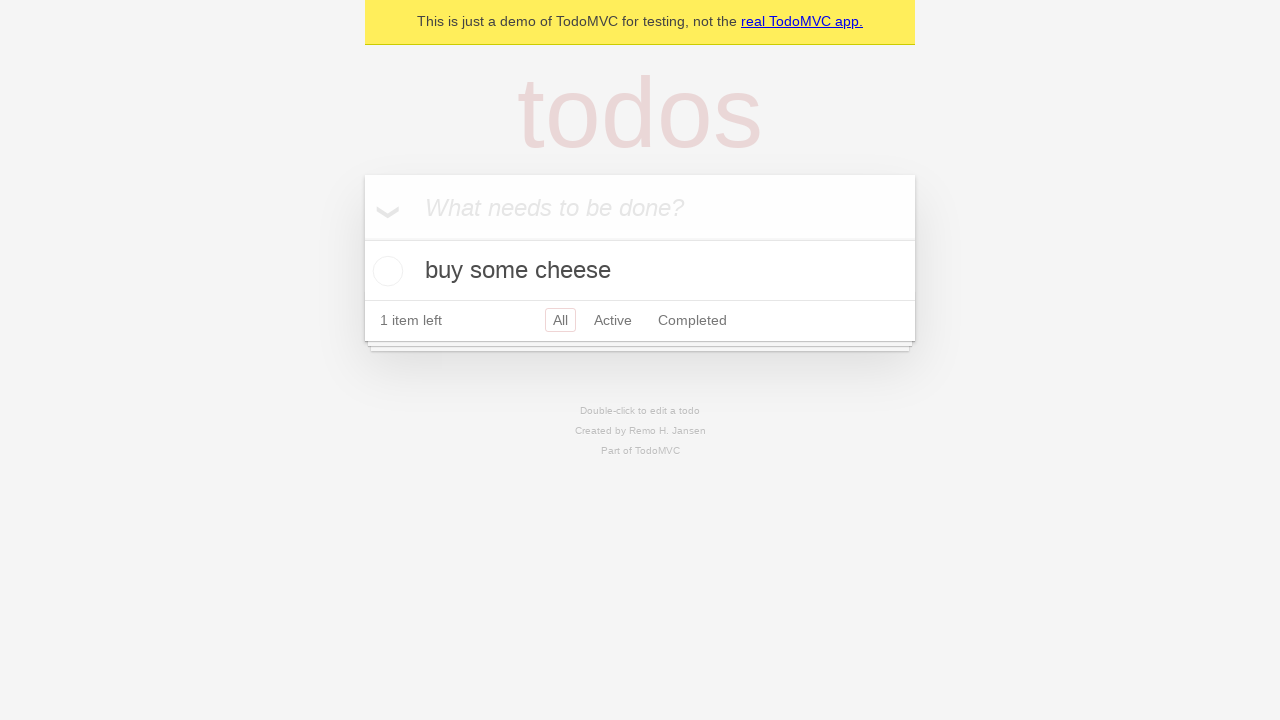

Filled todo input with 'feed the cat' on internal:attr=[placeholder="What needs to be done?"i]
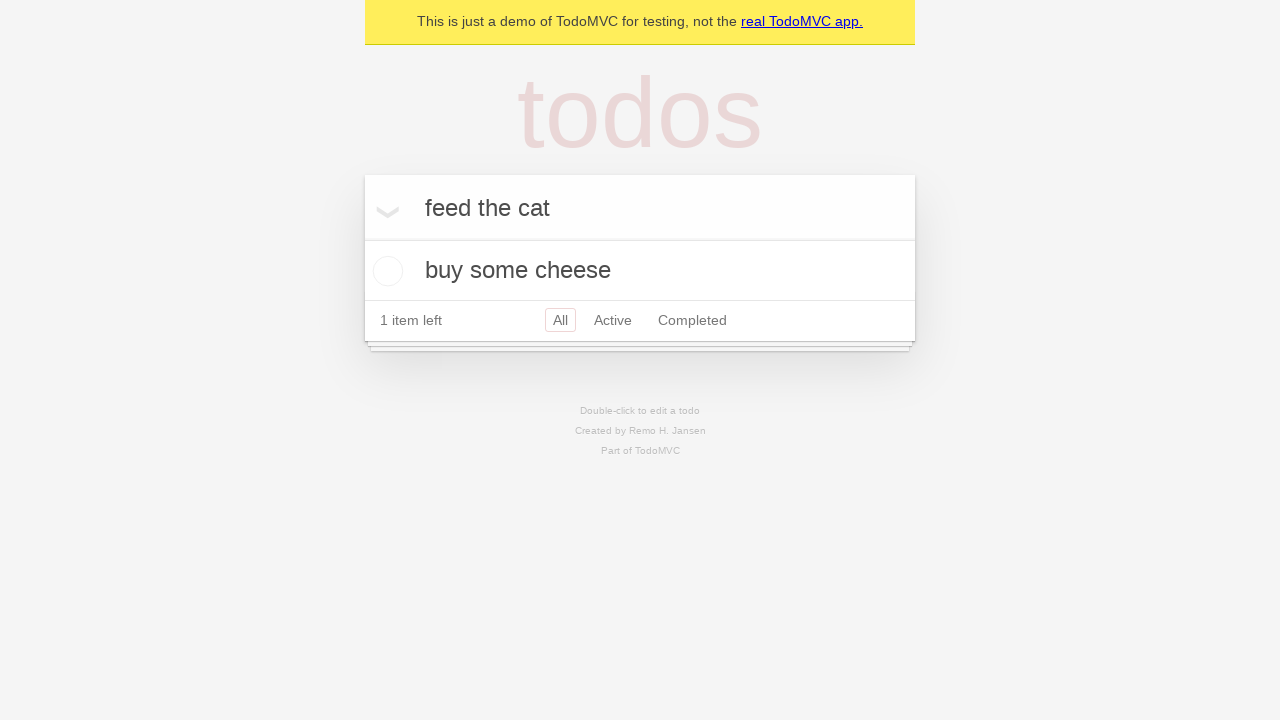

Pressed Enter to create todo 'feed the cat' on internal:attr=[placeholder="What needs to be done?"i]
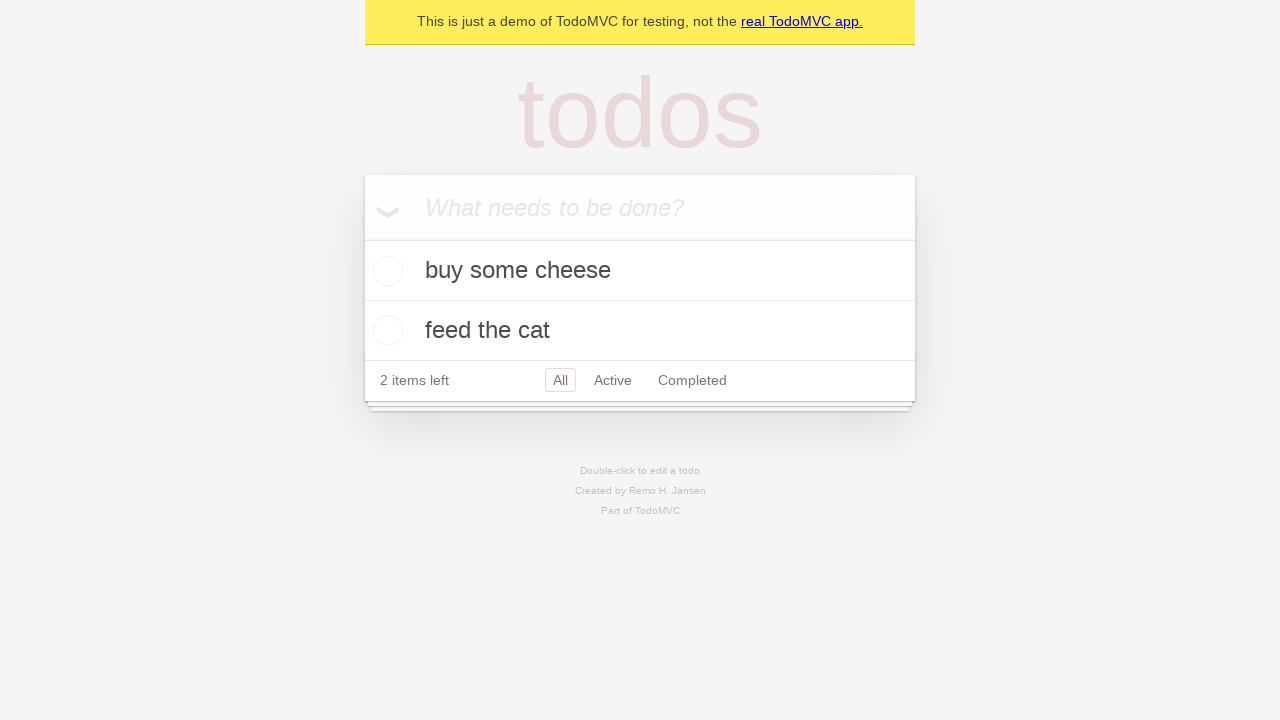

Filled todo input with 'book a doctors appointment' on internal:attr=[placeholder="What needs to be done?"i]
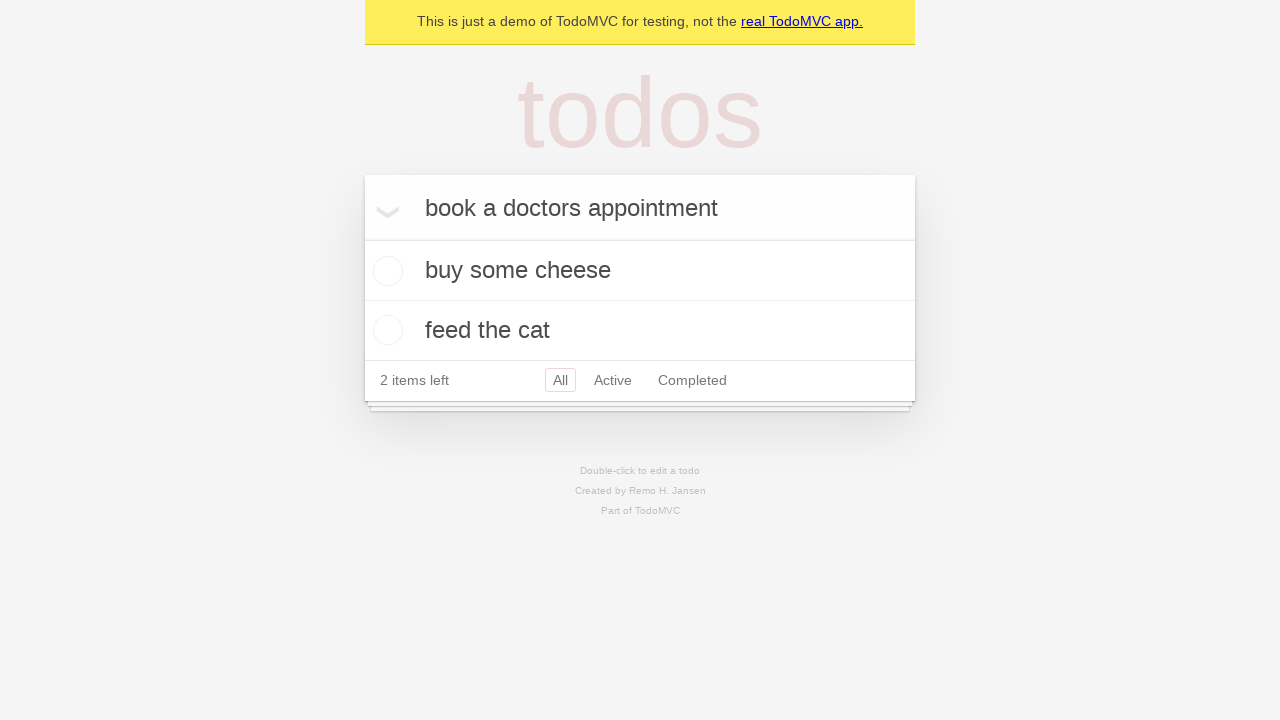

Pressed Enter to create todo 'book a doctors appointment' on internal:attr=[placeholder="What needs to be done?"i]
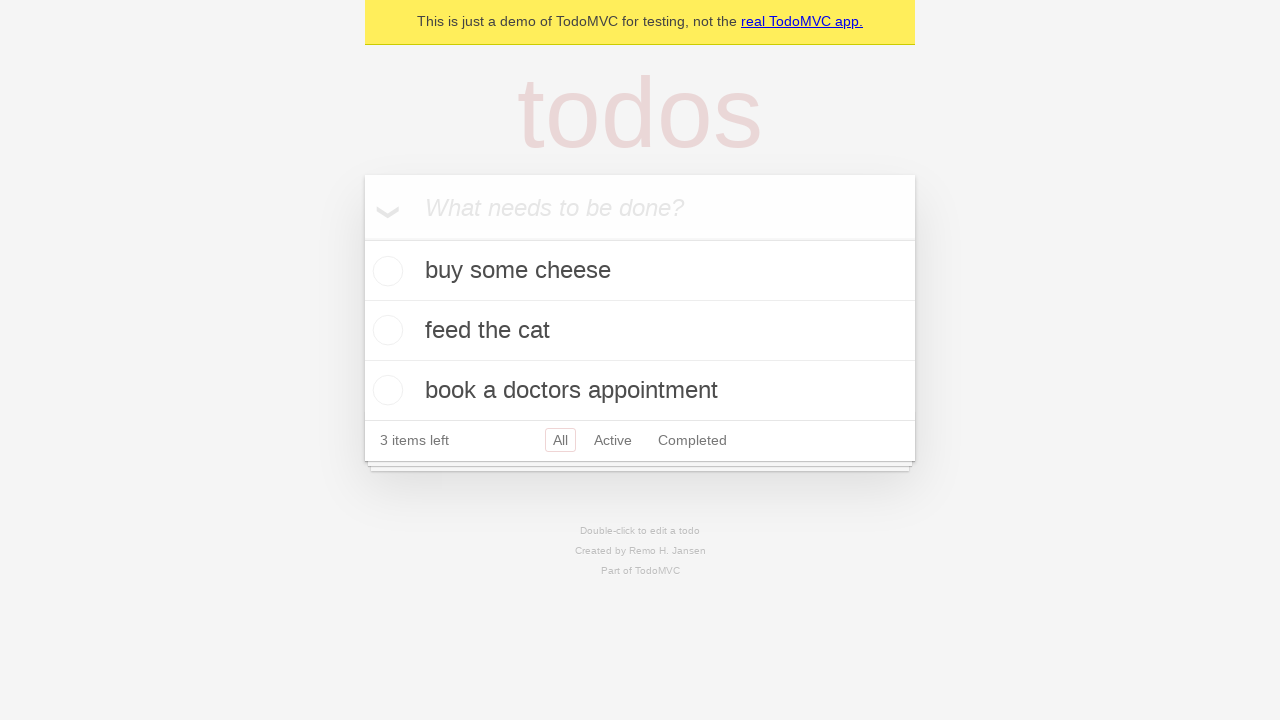

Waited for all 3 todos to be created
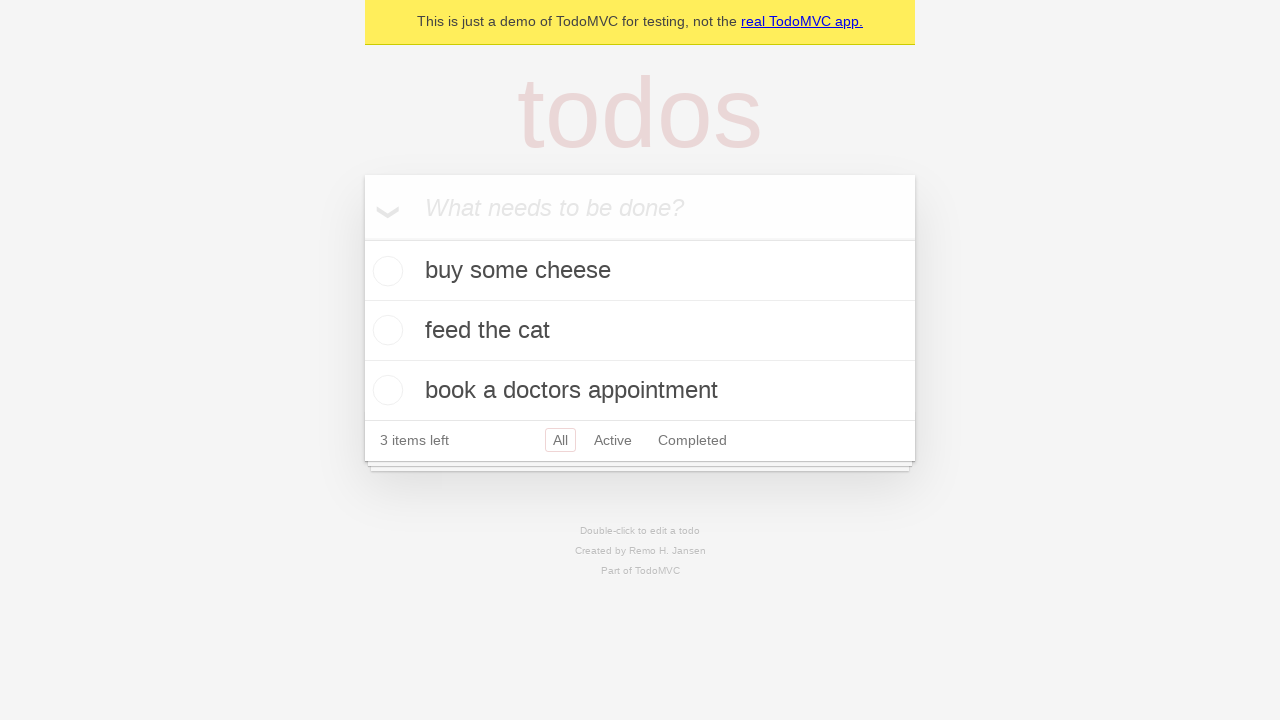

Checked the second todo item to mark it as completed at (385, 330) on [data-testid='todo-item'] >> nth=1 >> internal:role=checkbox
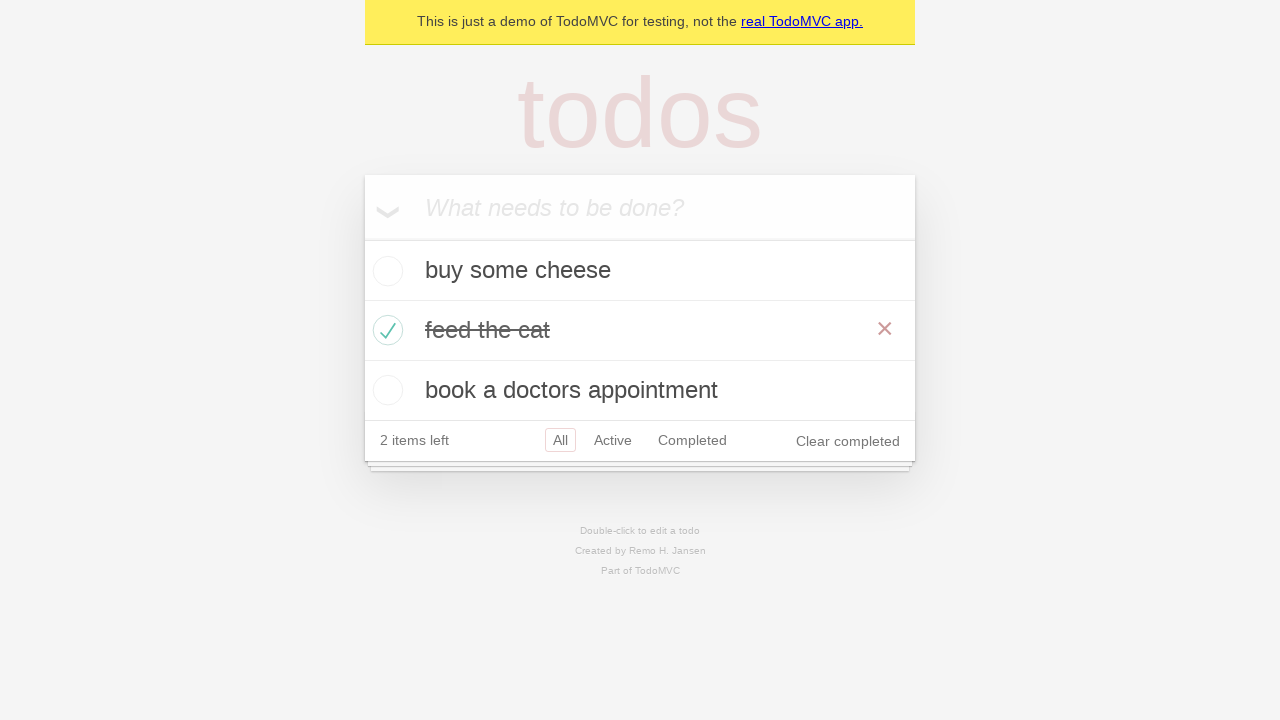

Clicked Active filter to display only non-completed todos at (613, 440) on internal:role=link[name="Active"i]
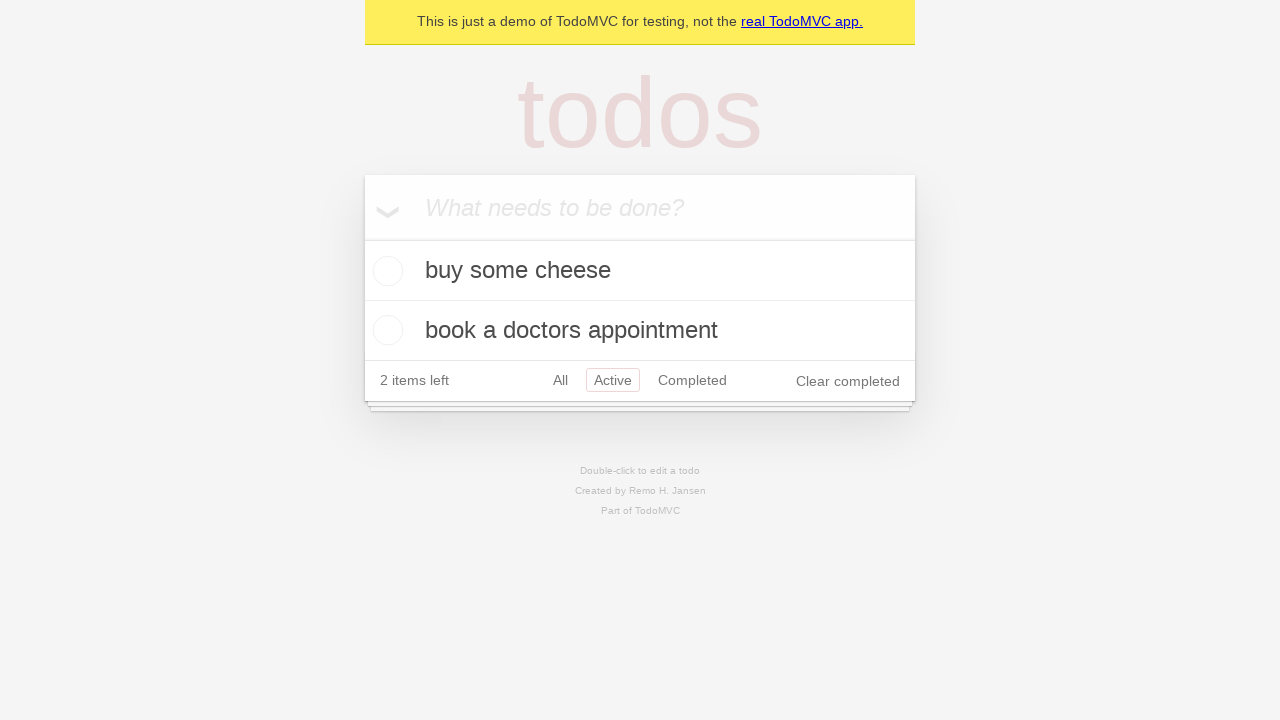

Waited for Active filter to be applied
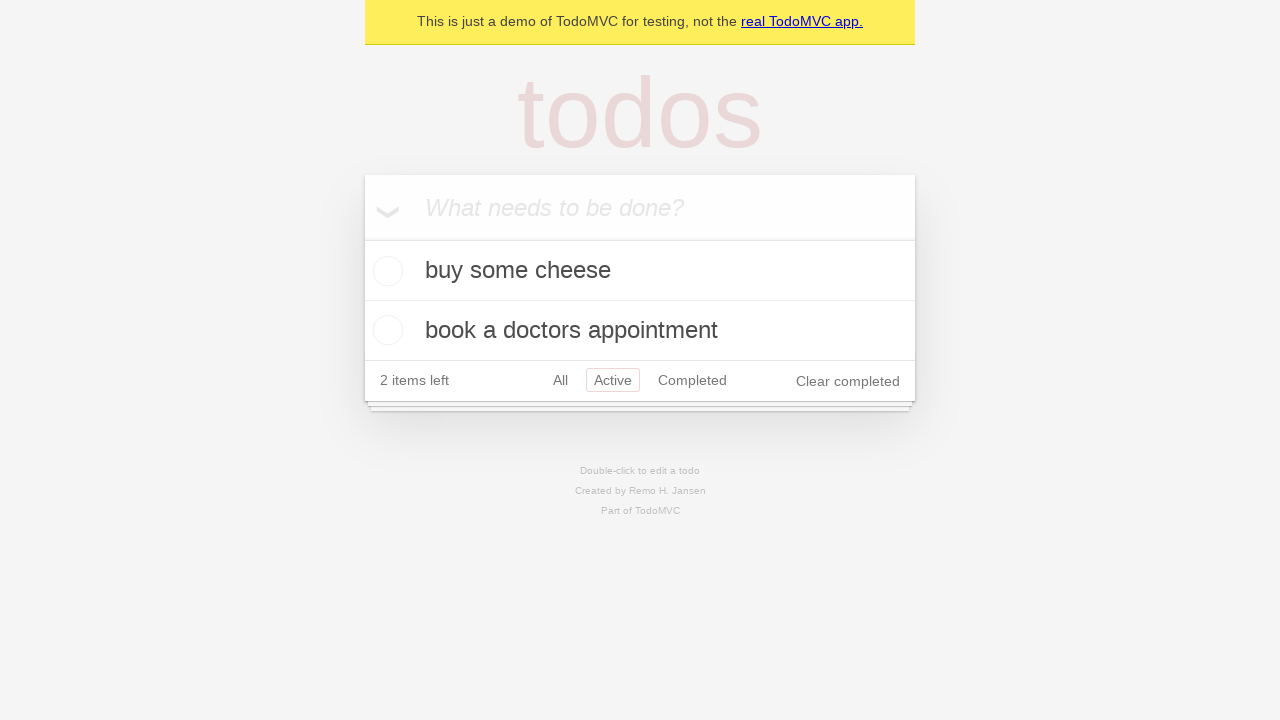

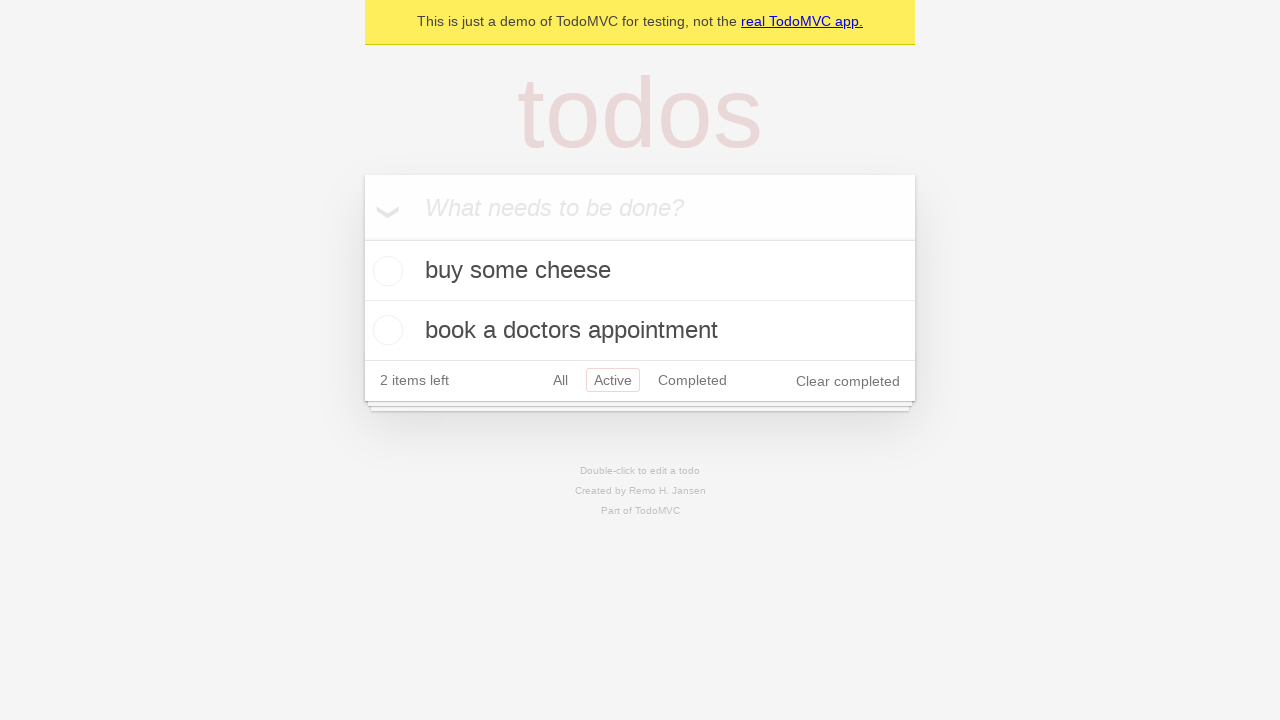